Tests that clicking the Due column header sorts the table data in ascending order by verifying the column values are properly sorted

Starting URL: http://the-internet.herokuapp.com/tables

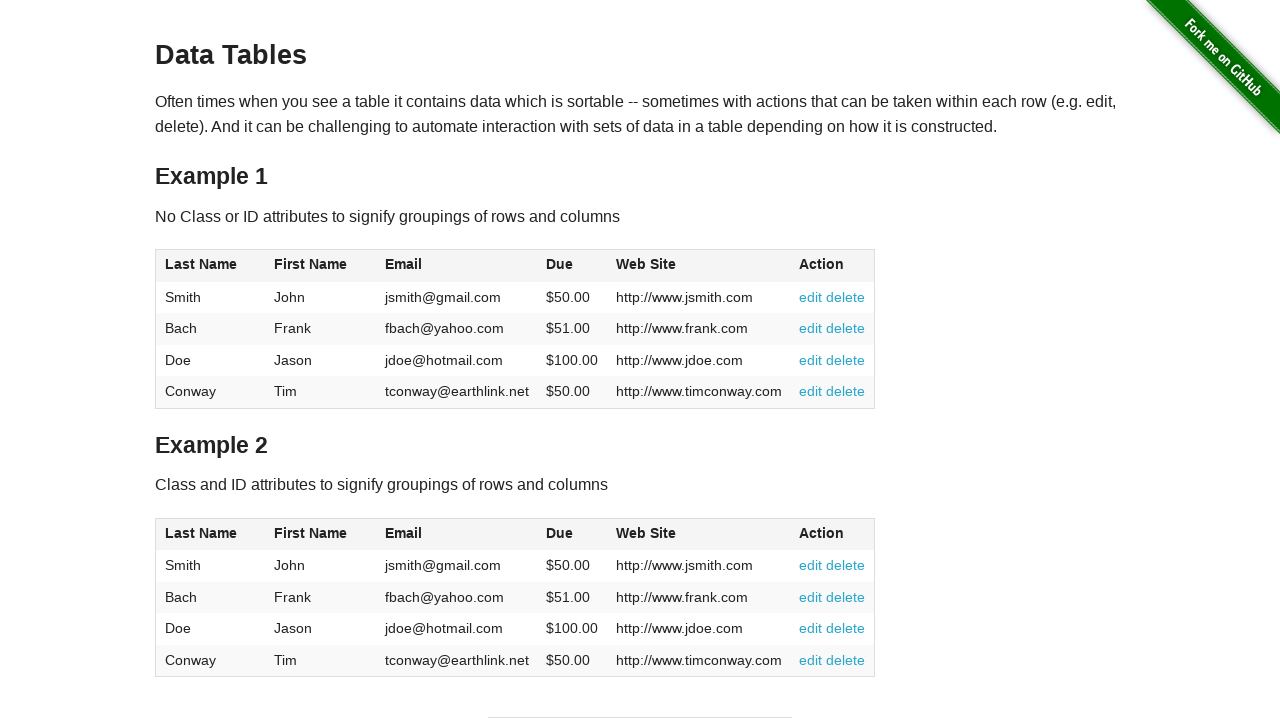

Clicked the Due column header to sort ascending at (572, 266) on #table1 thead tr th:nth-of-type(4)
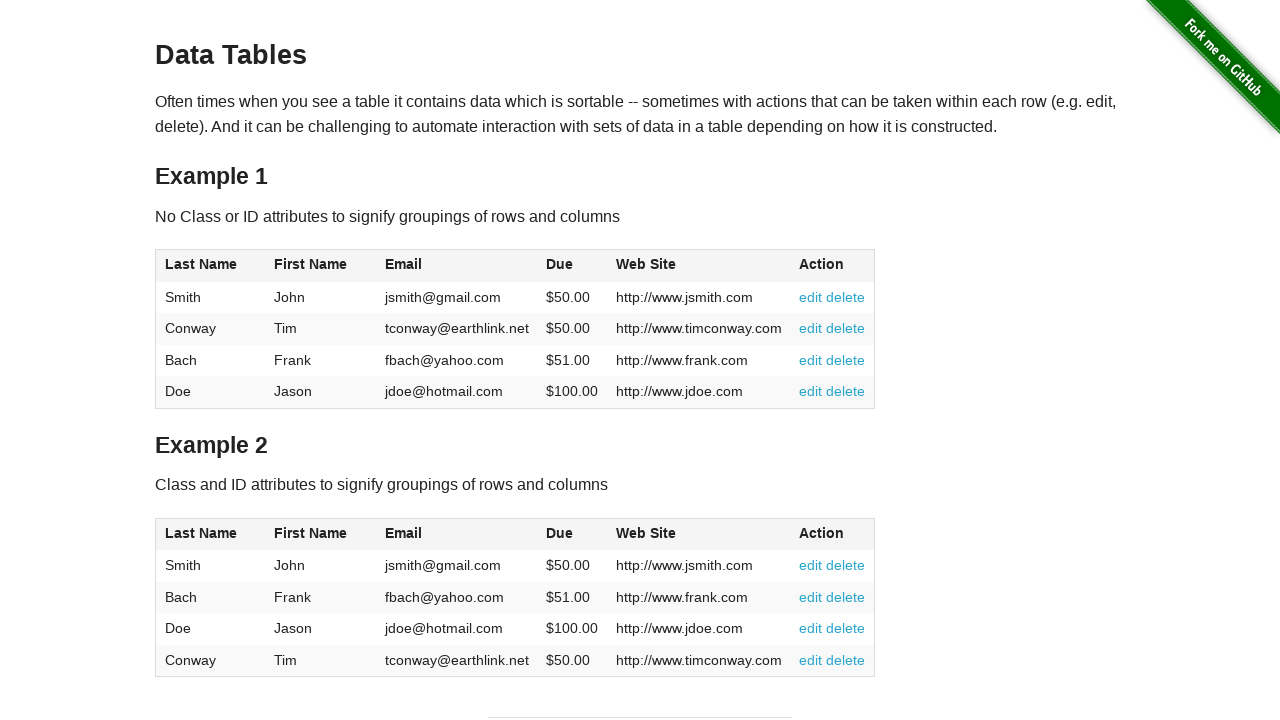

Table sorted by Due column in ascending order and loaded
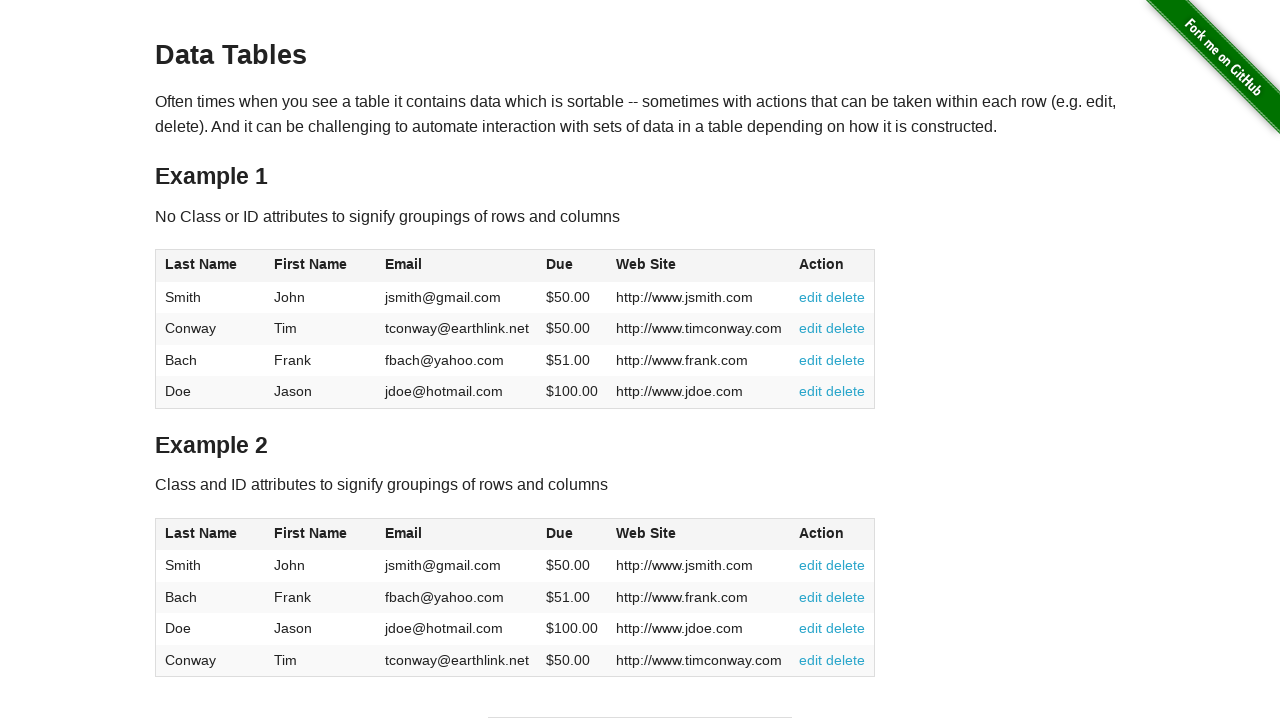

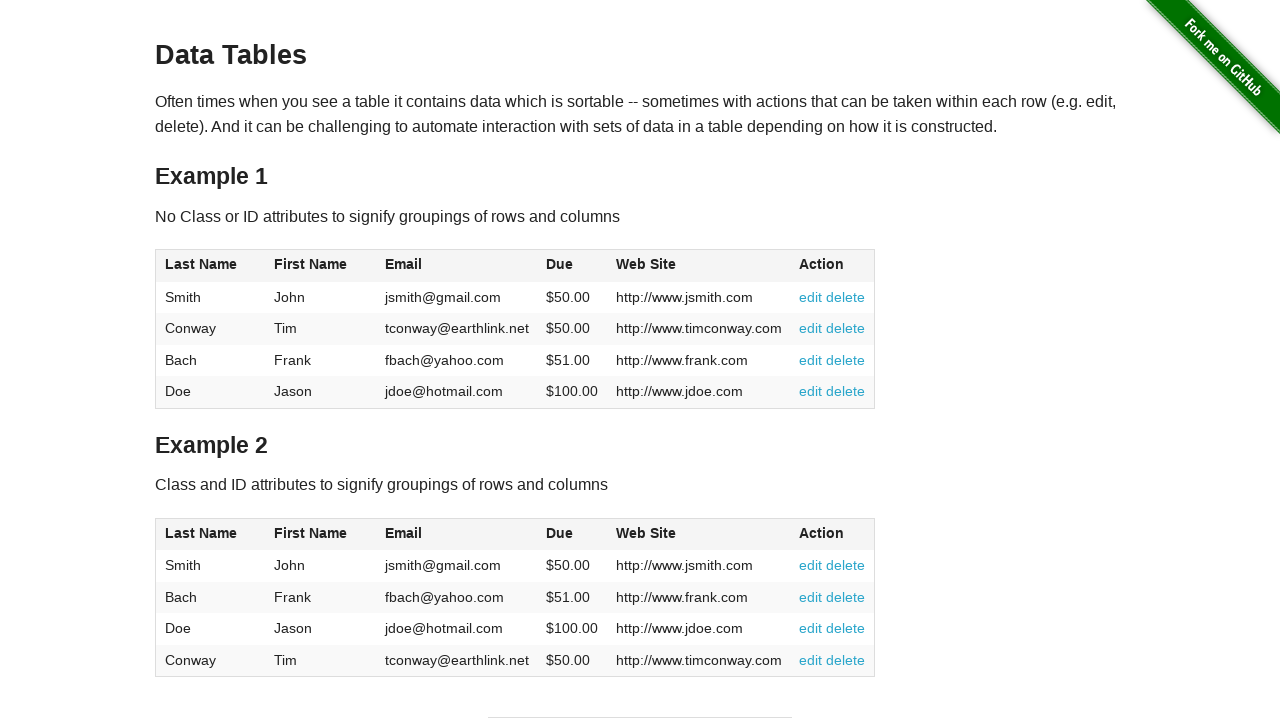